Tests drag and drop functionality on jQuery UI demo page by dragging an element from source to target location

Starting URL: http://jqueryui.com/droppable/

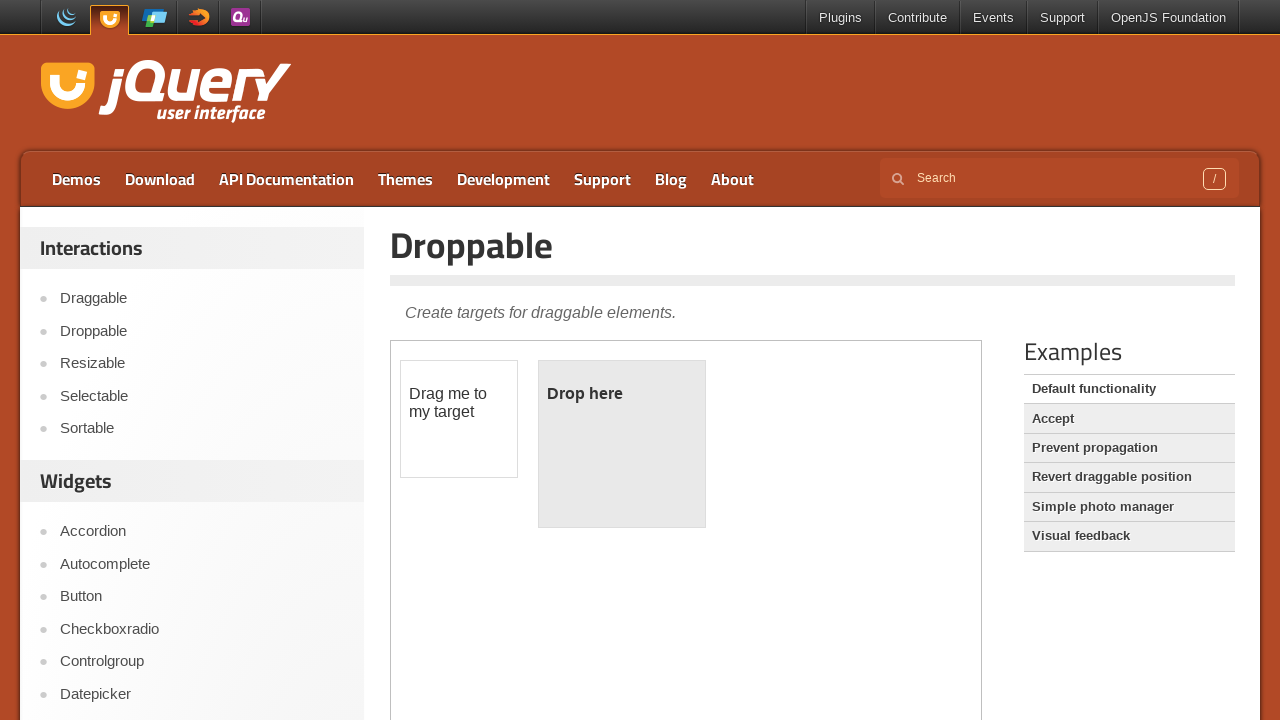

Located the iframe containing the drag and drop demo
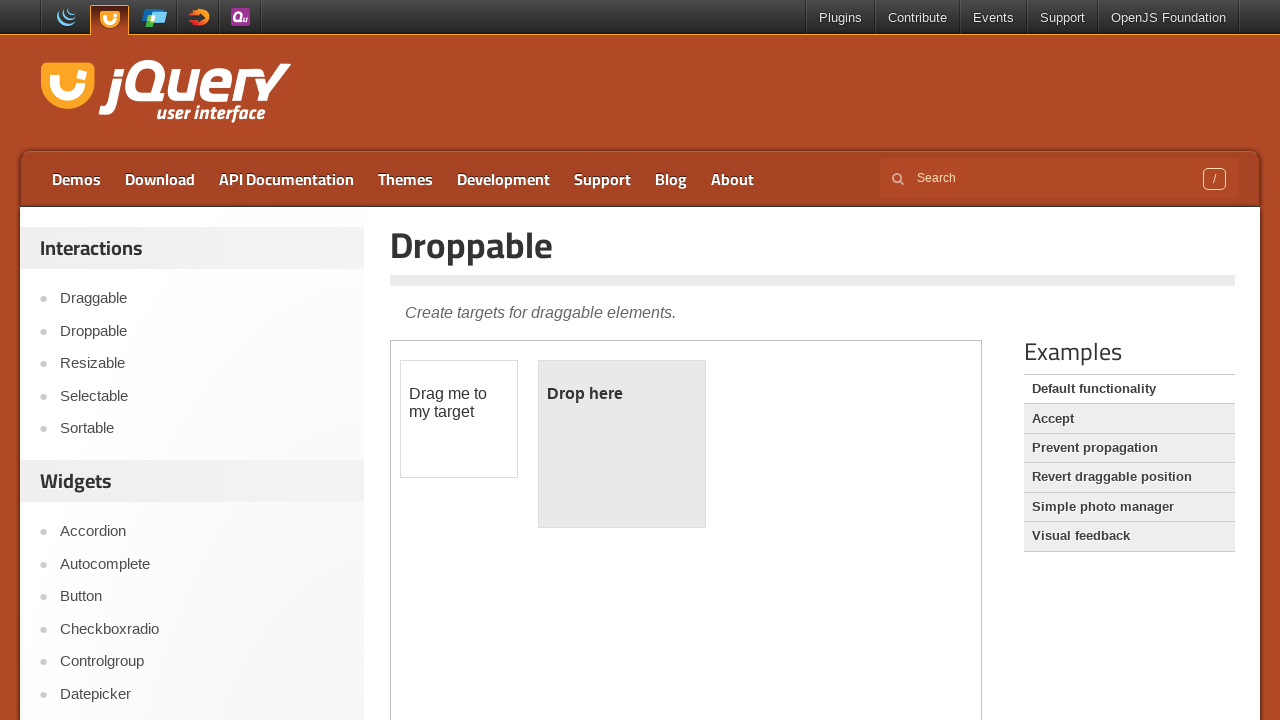

Located the draggable element
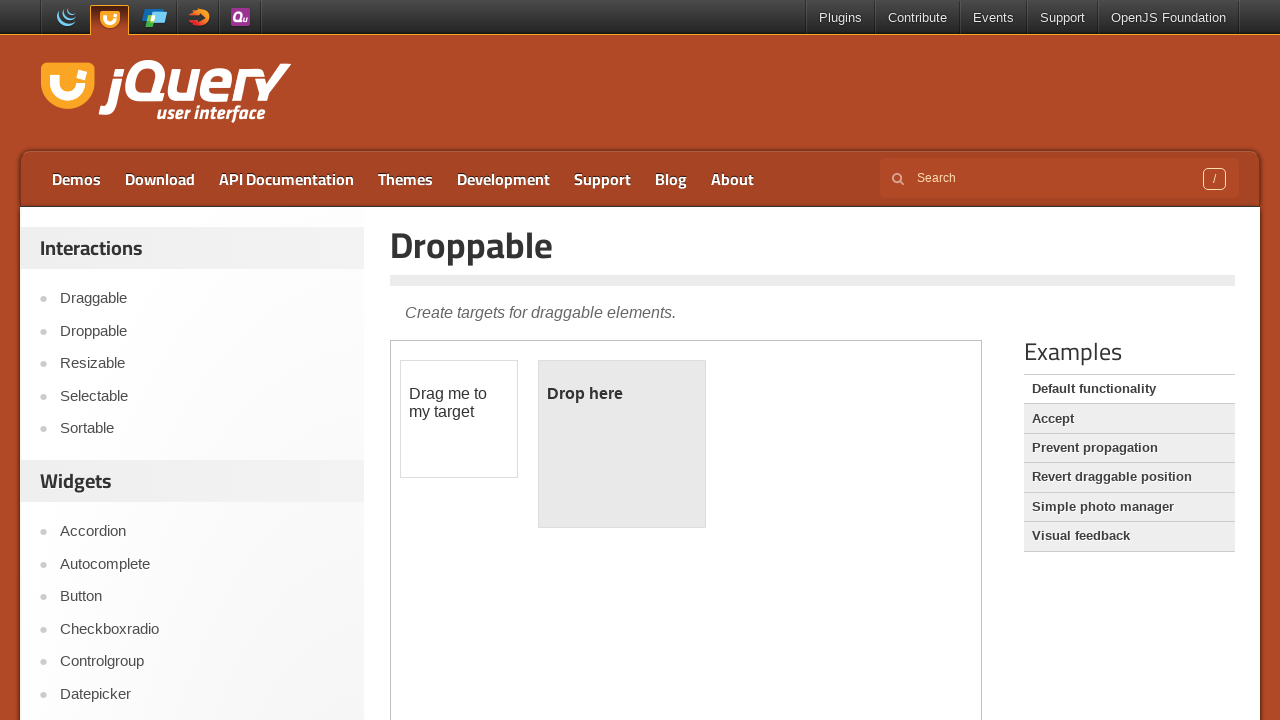

Located the droppable target element
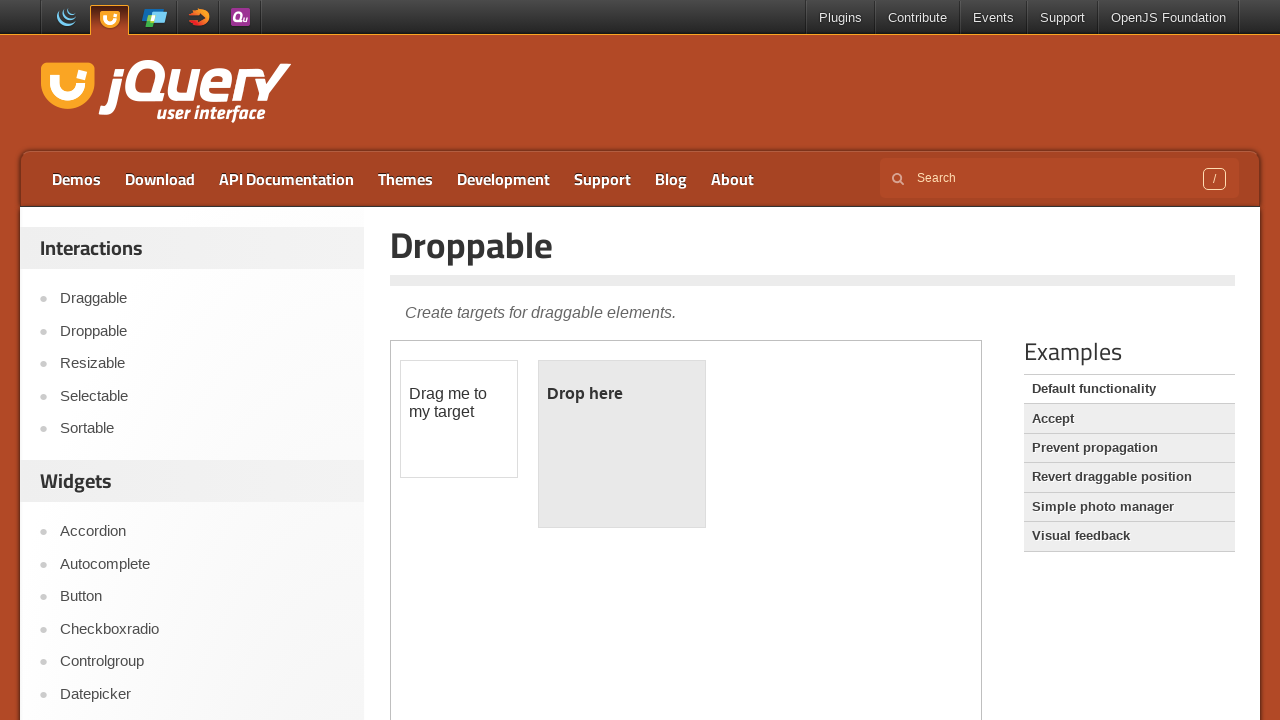

Performed drag and drop operation from draggable element to droppable target at (622, 444)
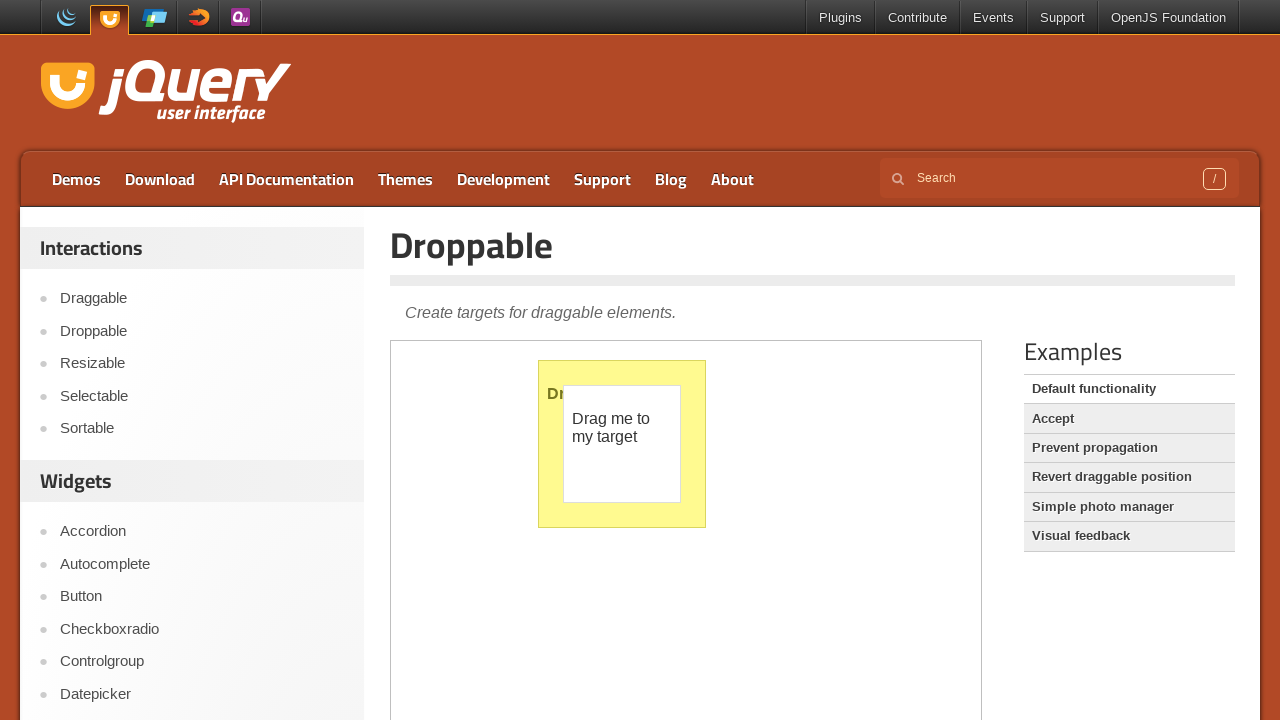

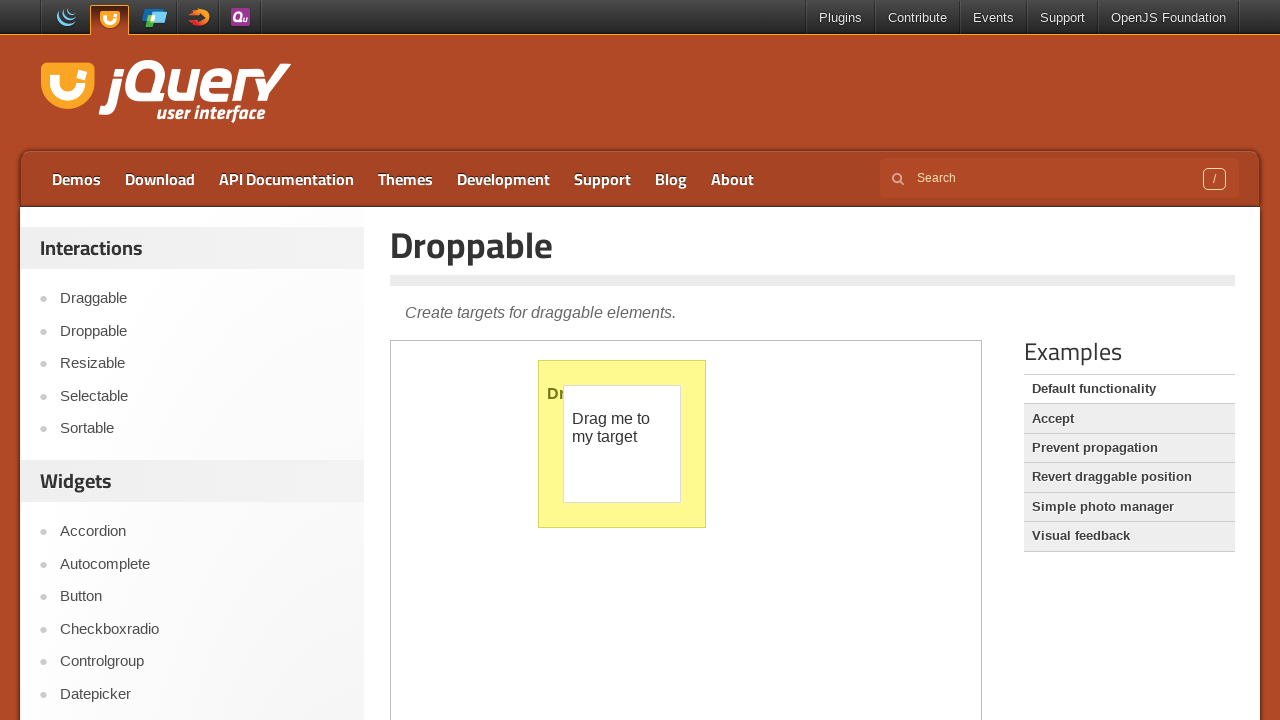